Verifies header cart links are present on the GreenKart portal page

Starting URL: https://rahulshettyacademy.com/seleniumPractise/#/

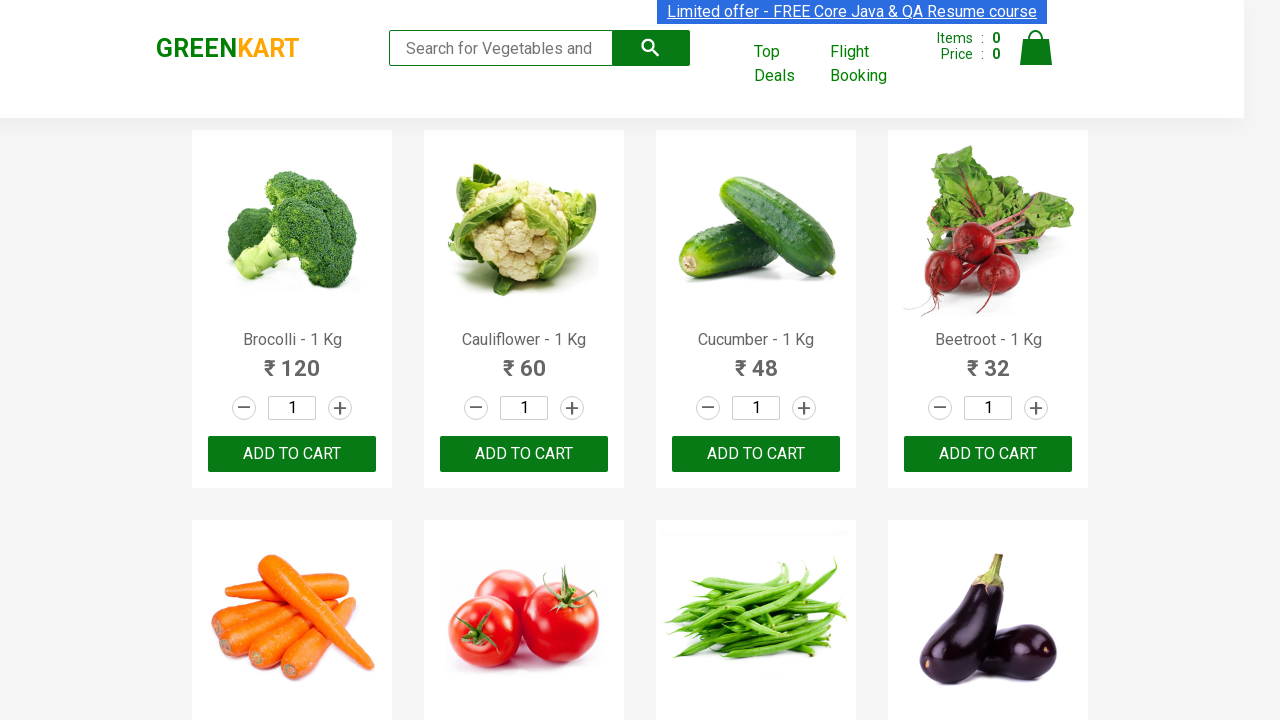

Waited for cart links in header to be visible
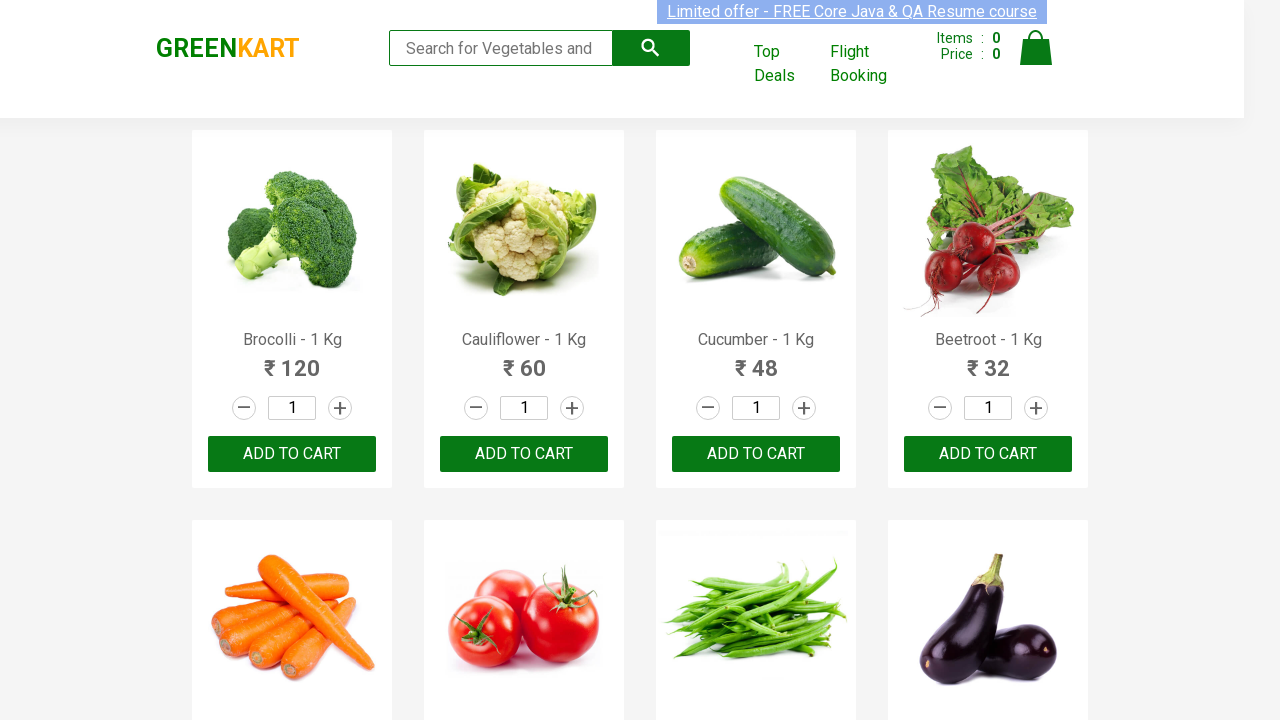

Verified header cart links are present on GreenKart portal page
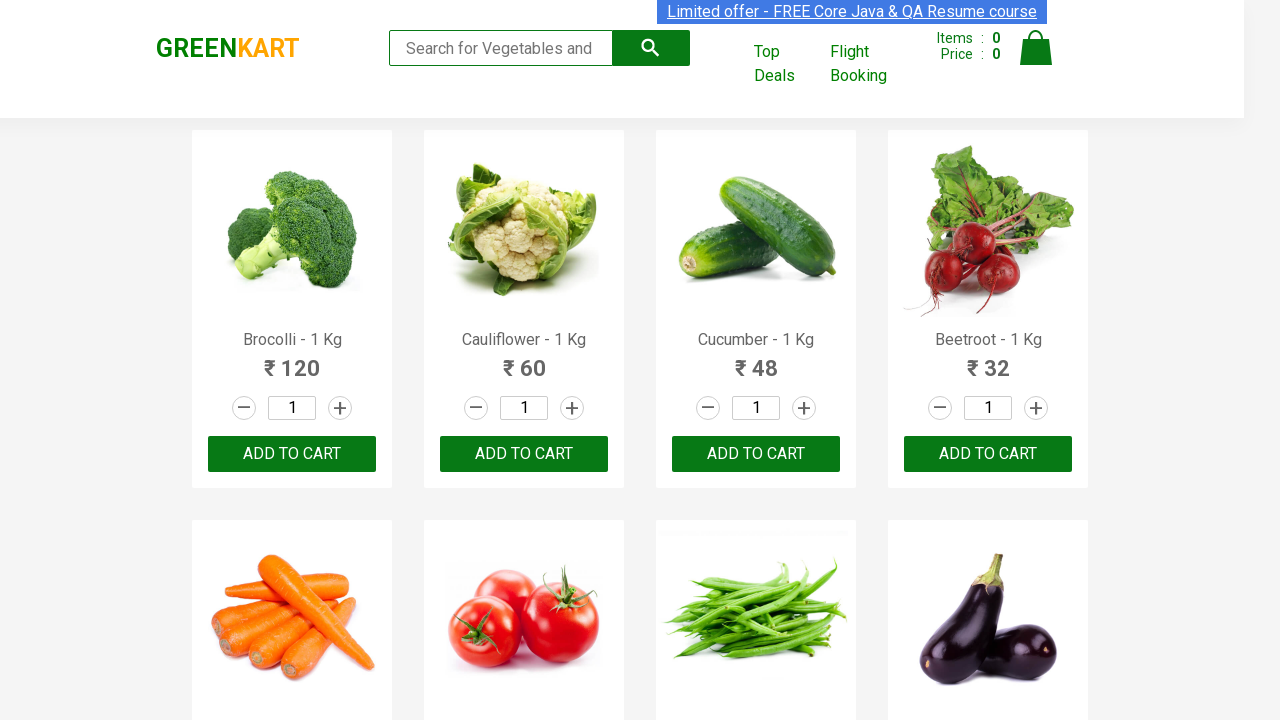

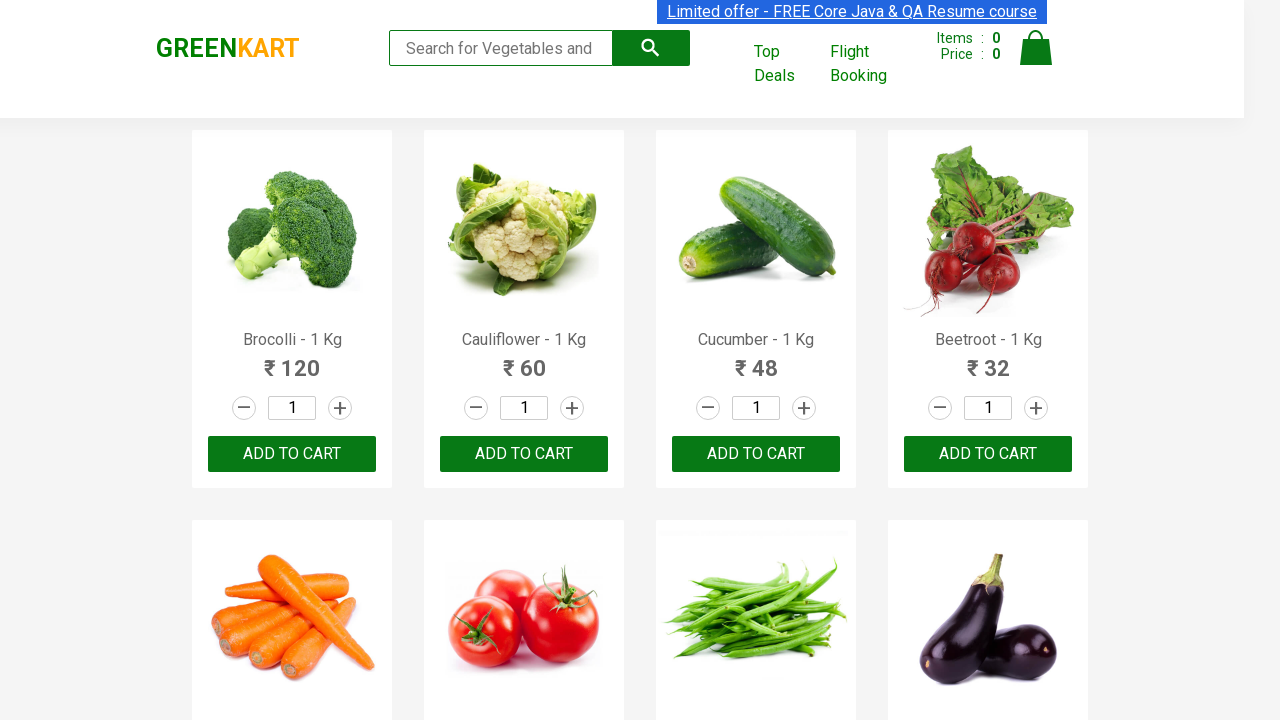